Tests table sorting functionality by clicking on a column header and verifying that the data is sorted correctly

Starting URL: https://rahulshettyacademy.com/seleniumPractise/#/offers

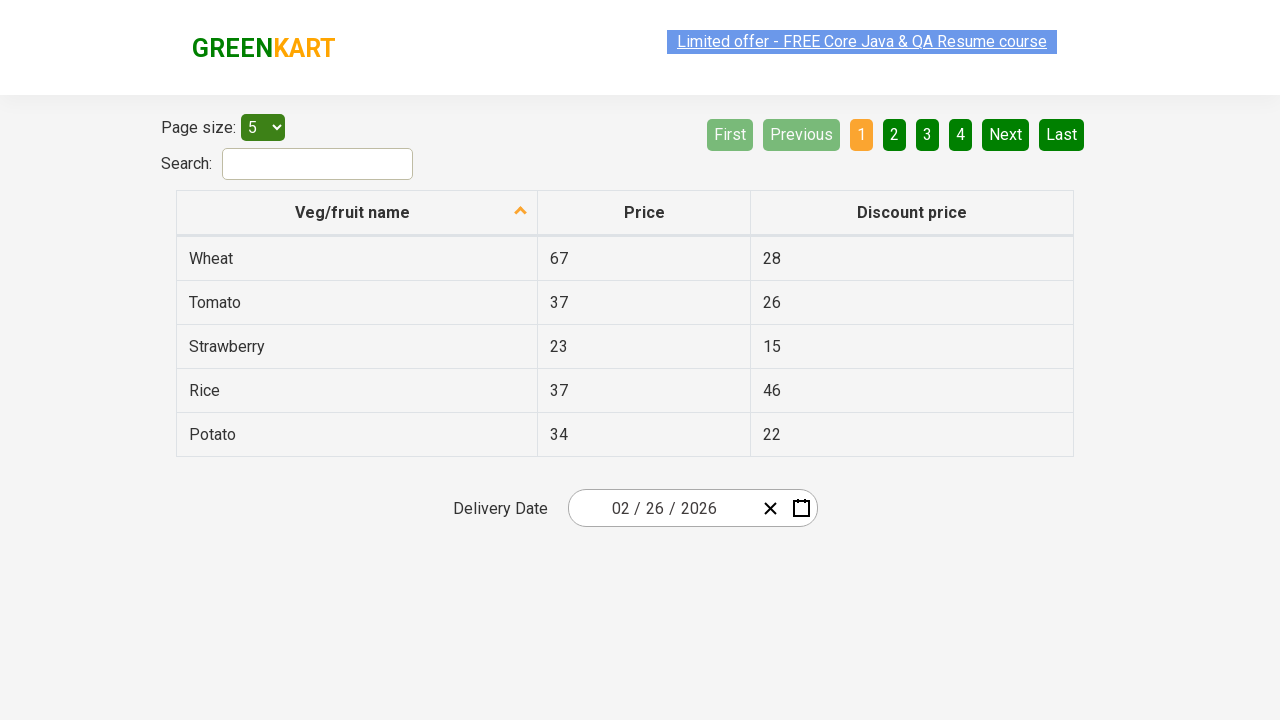

Navigated to web table offers page
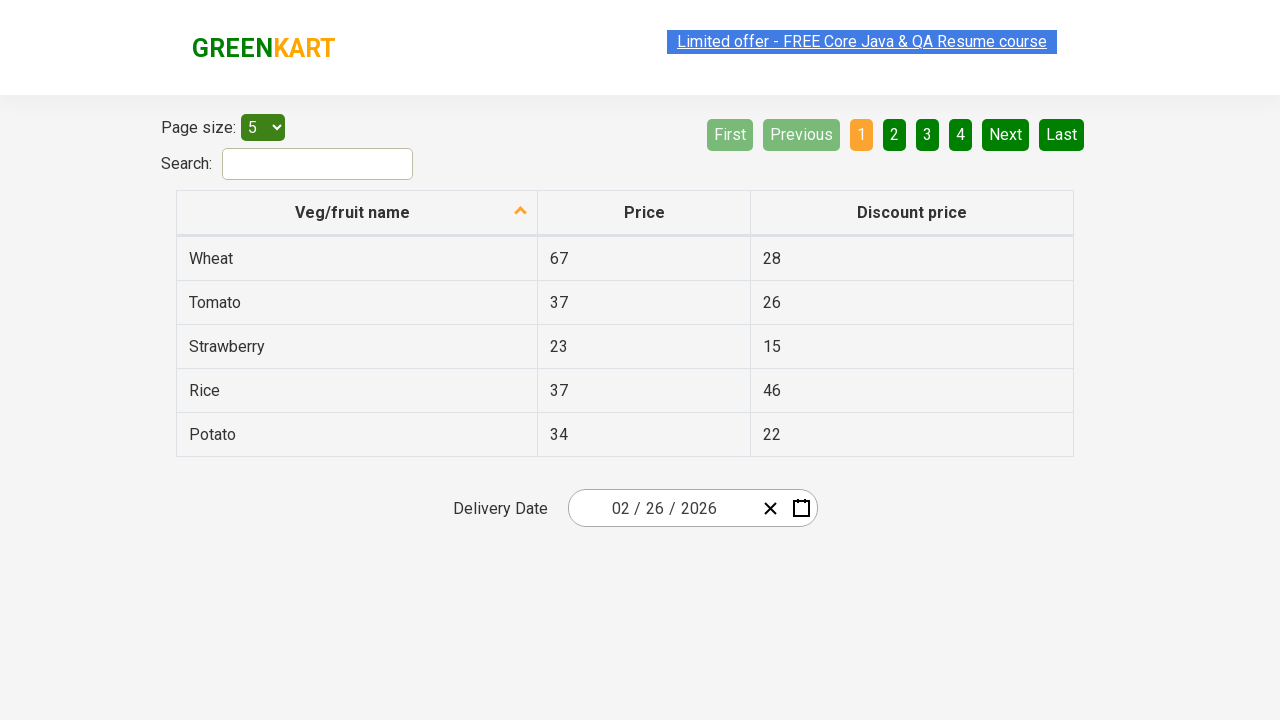

Clicked on first column header to trigger sorting at (357, 213) on xpath=//tr/th[1]
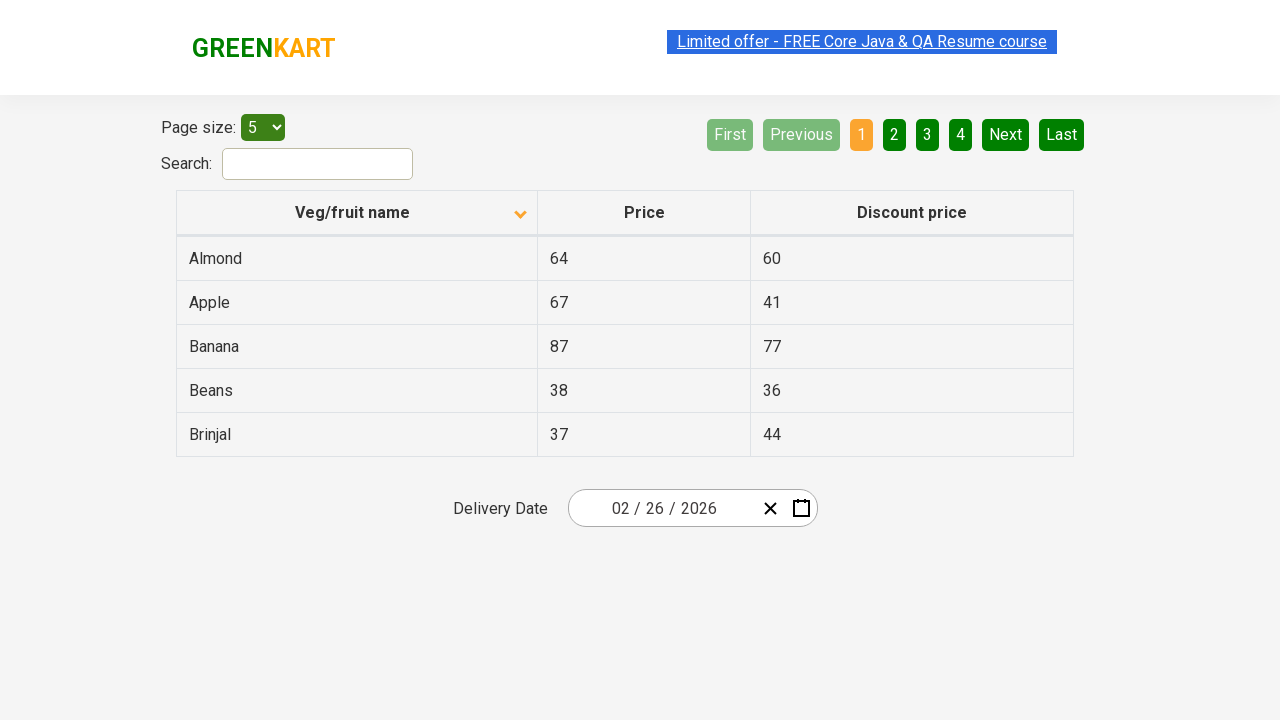

Waited for table to update after sorting
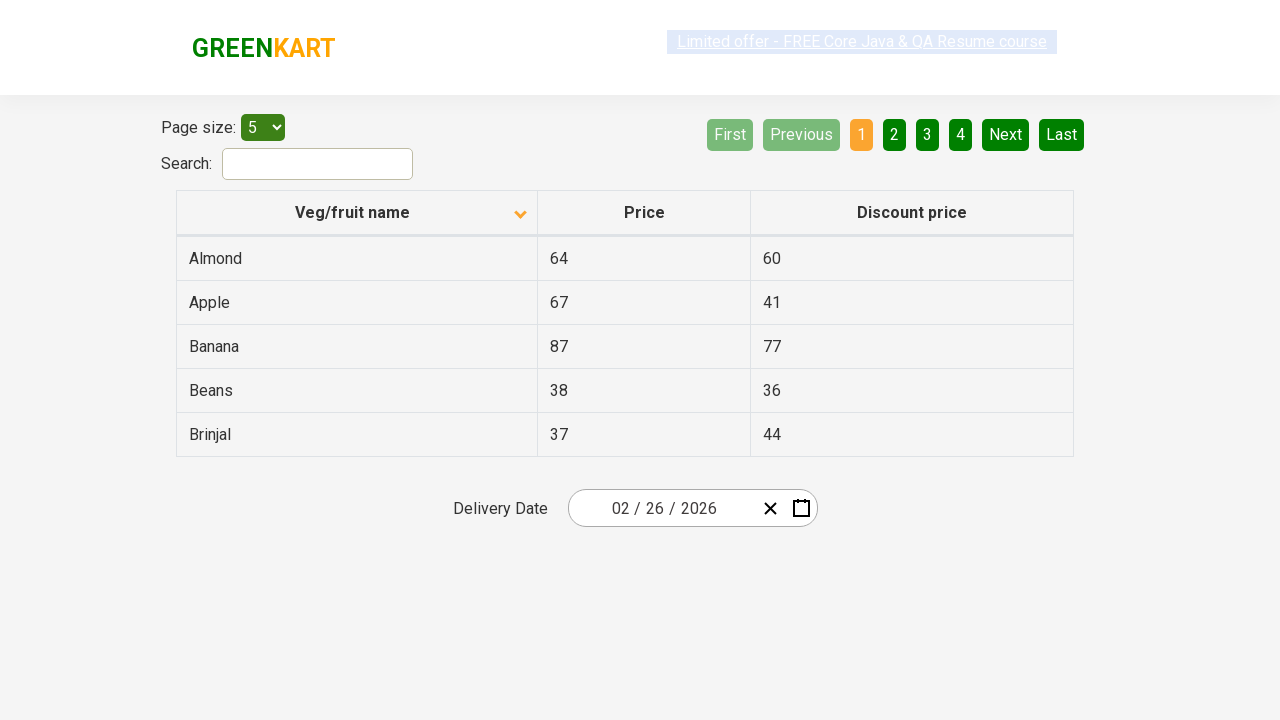

Retrieved all elements from the first column
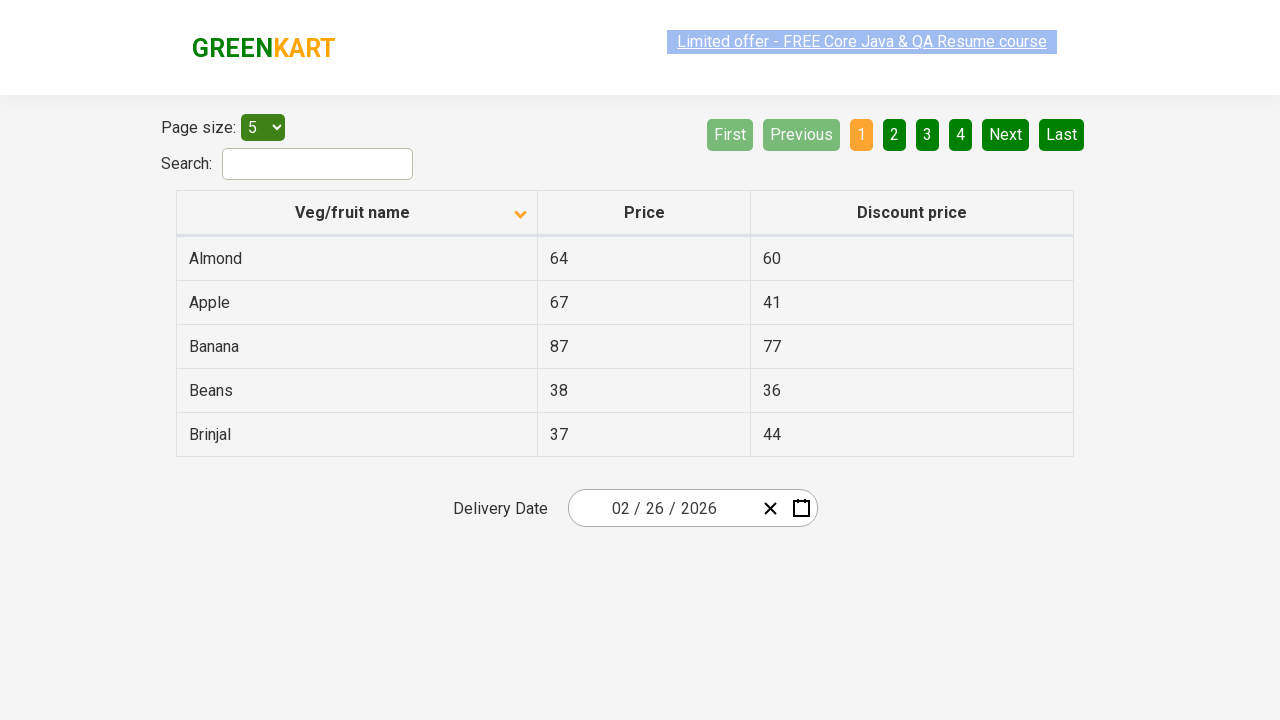

Extracted text content from 5 column elements
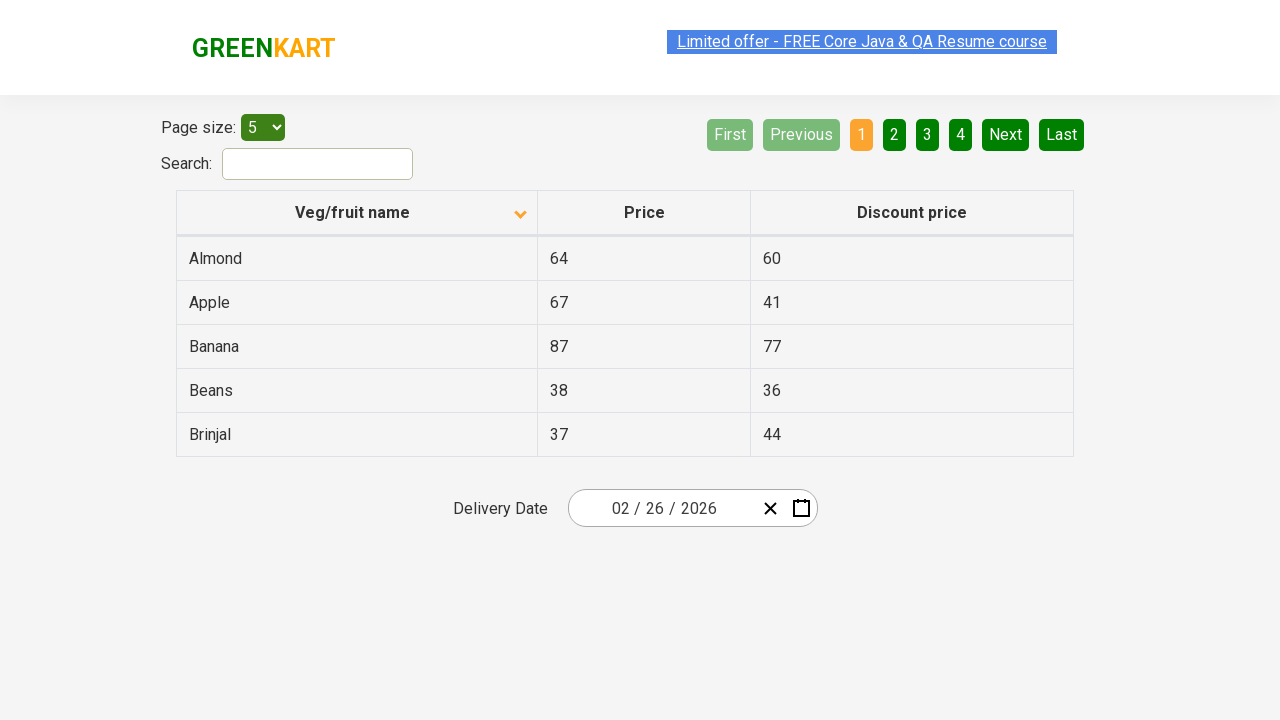

Created sorted version of the column data
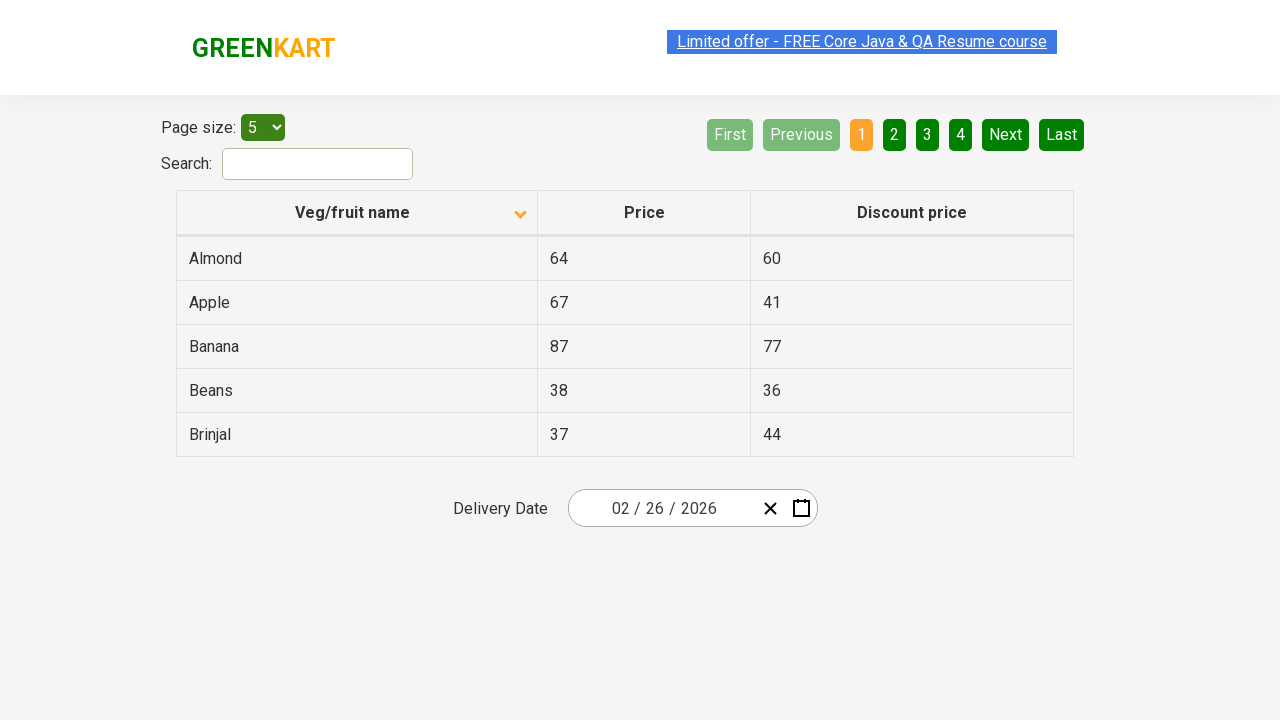

Verified that table data matches expected sorted order
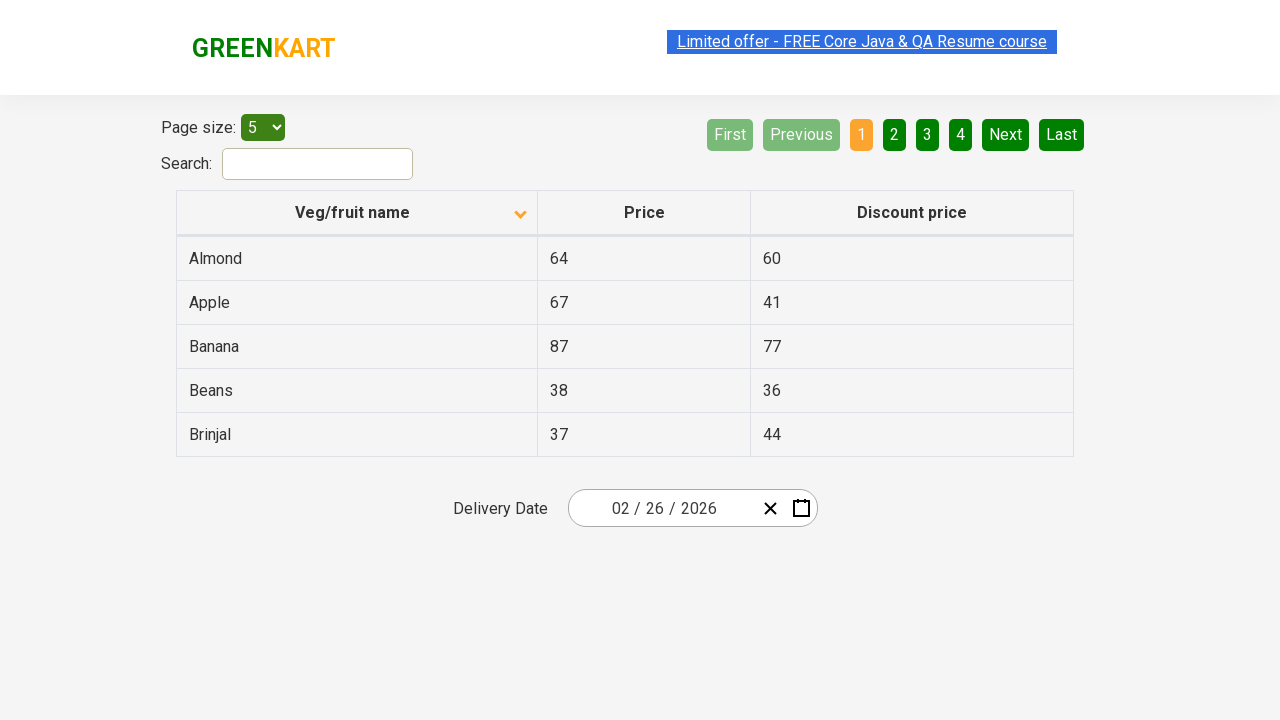

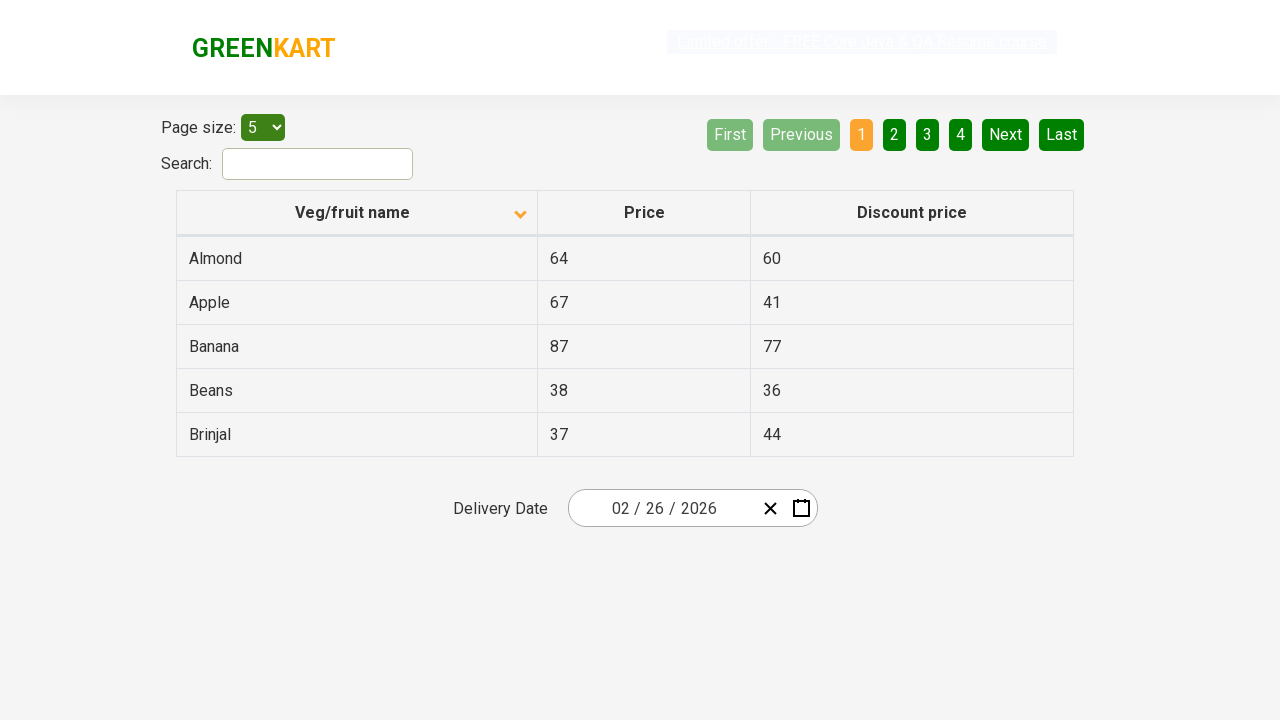